Verifies that the VWO application page loads successfully by navigating to the URL and checking that the page title is accessible.

Starting URL: https://app.vwo.com

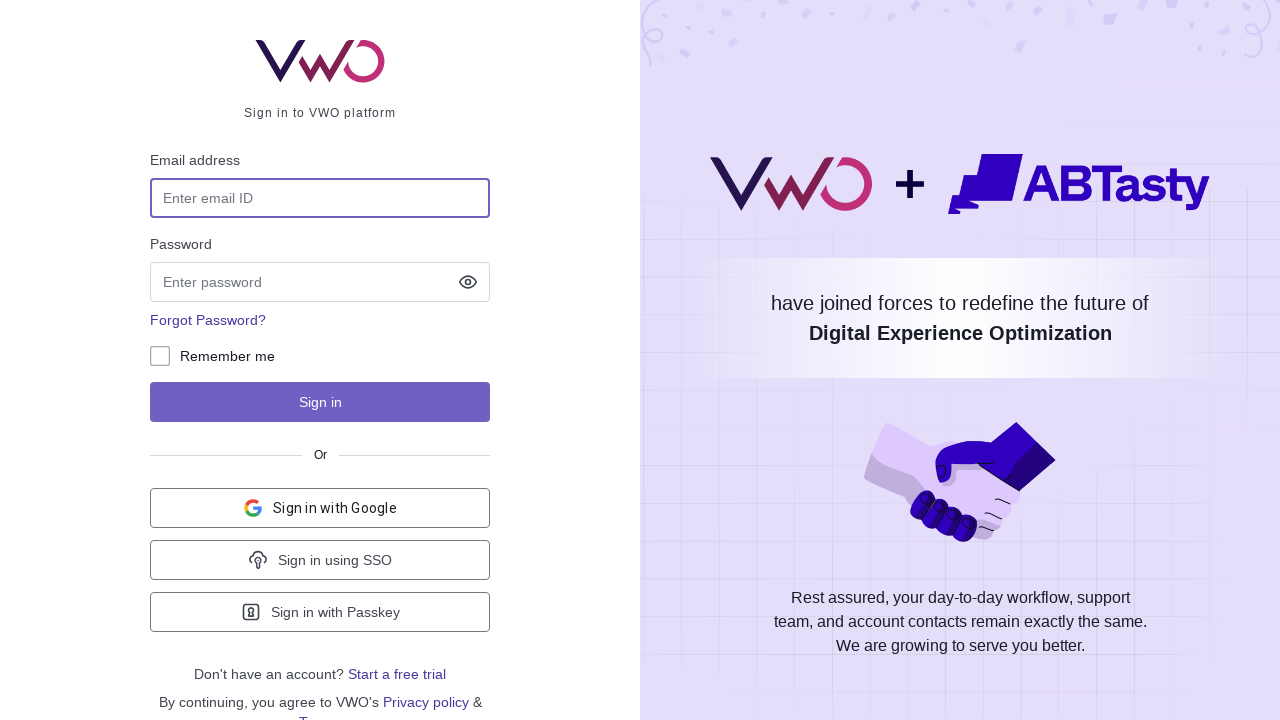

Navigated to VWO application URL (https://app.vwo.com)
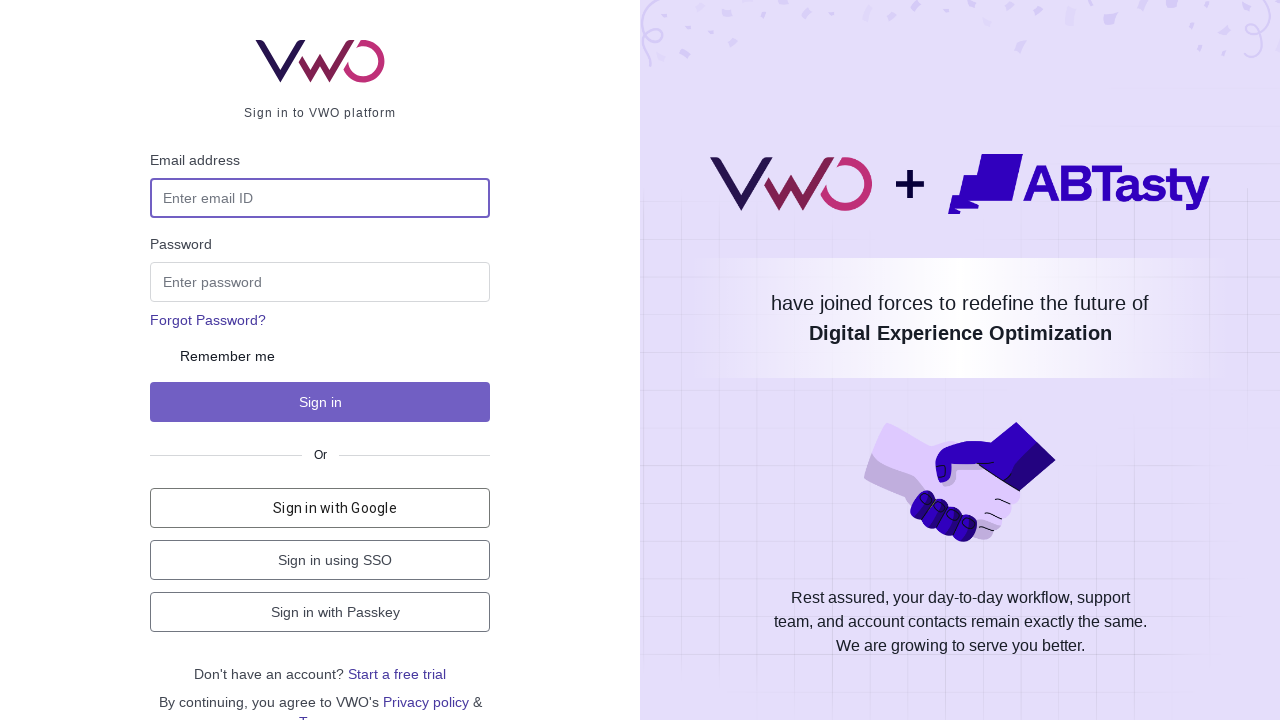

Page DOM content loaded successfully
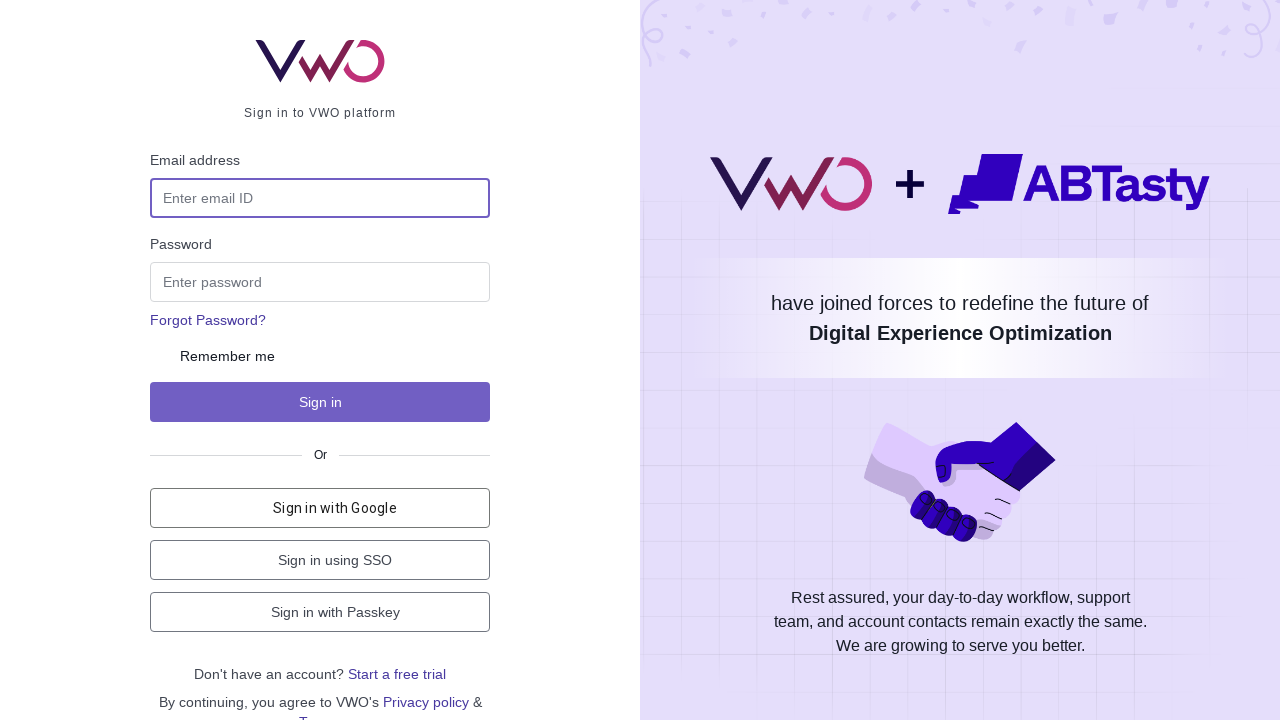

Retrieved page title
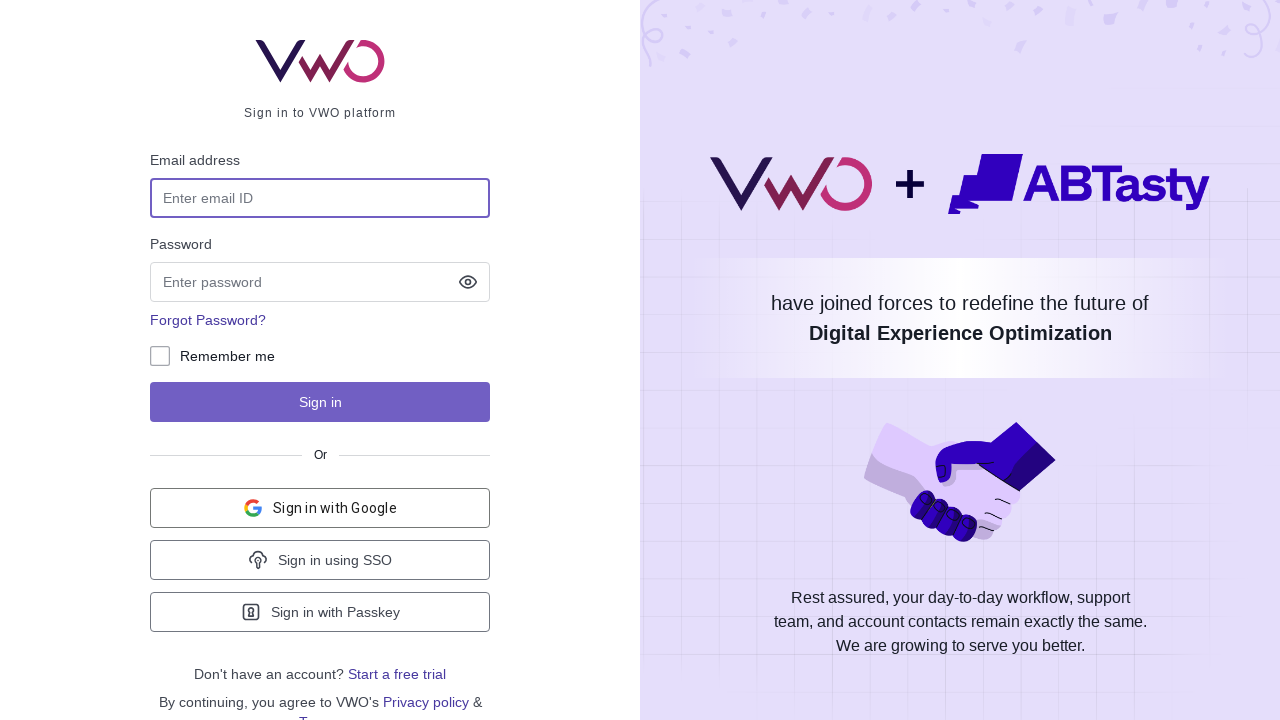

Verified that page title is not empty and is accessible
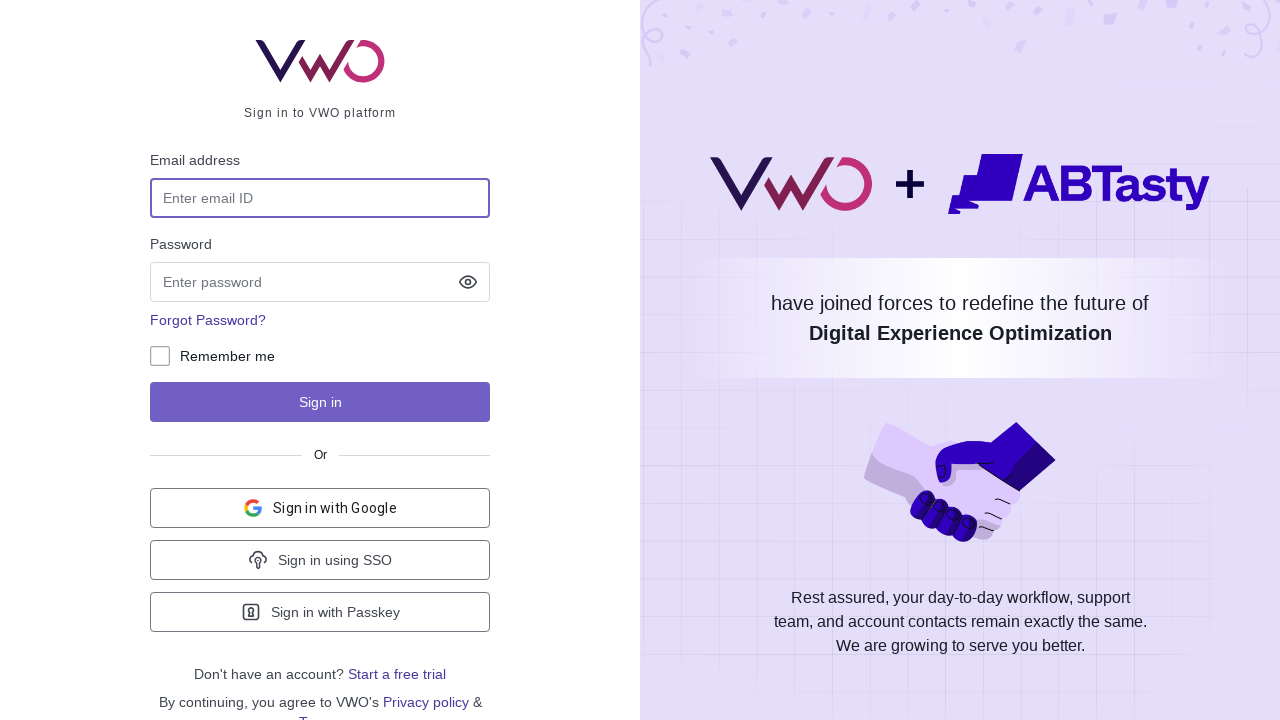

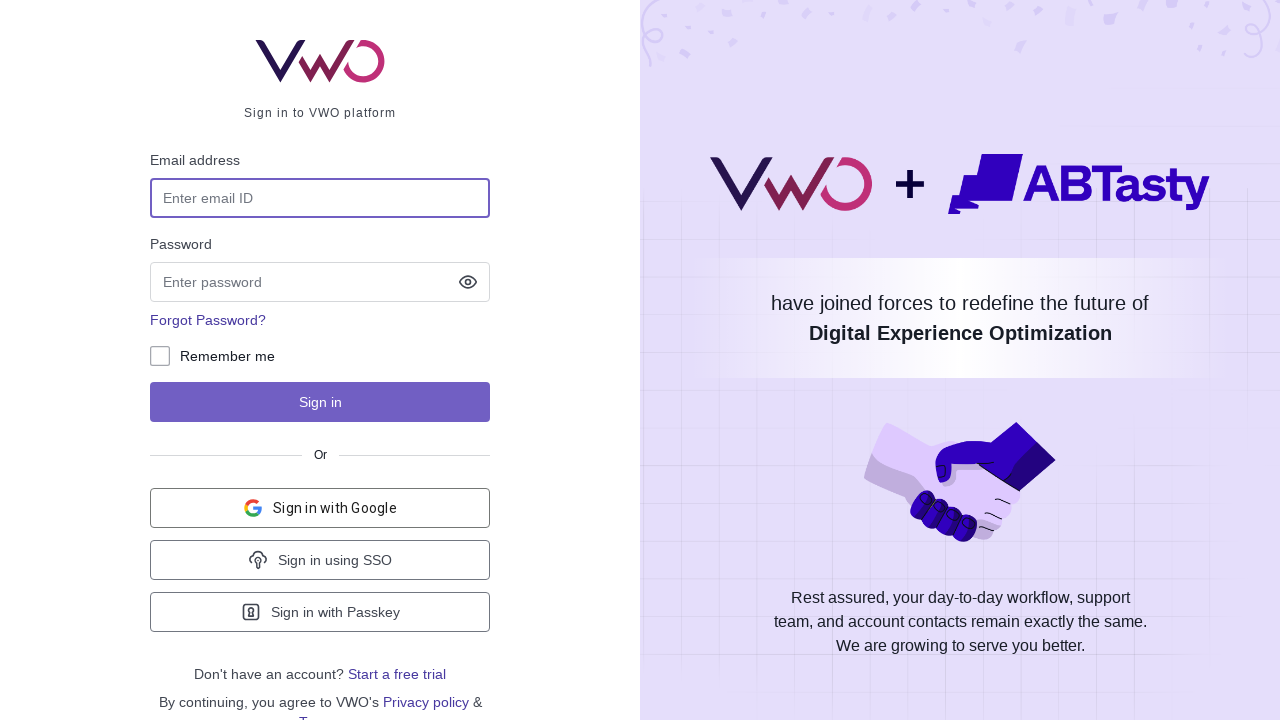